Tests the search functionality on BrowserStack demo e-commerce site by entering a search term and verifying the search executes successfully

Starting URL: https://bstackdemo.com/

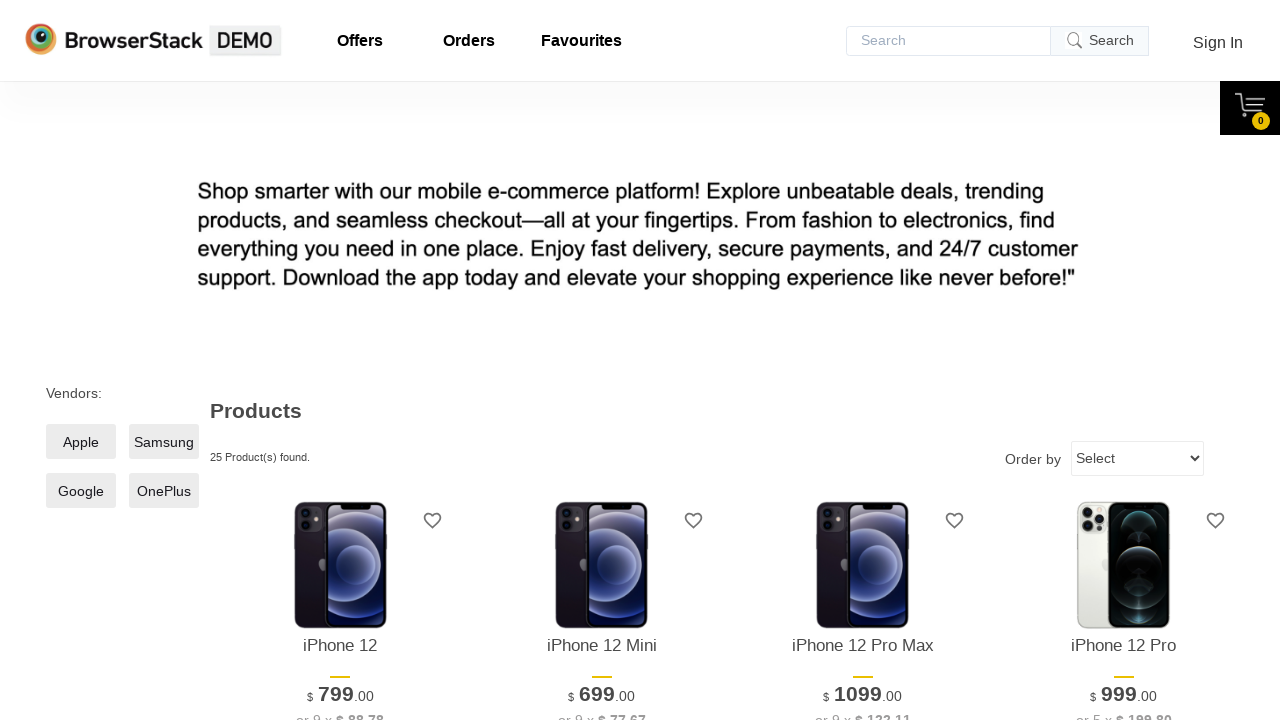

Cleared the search input field on input[placeholder='Search']
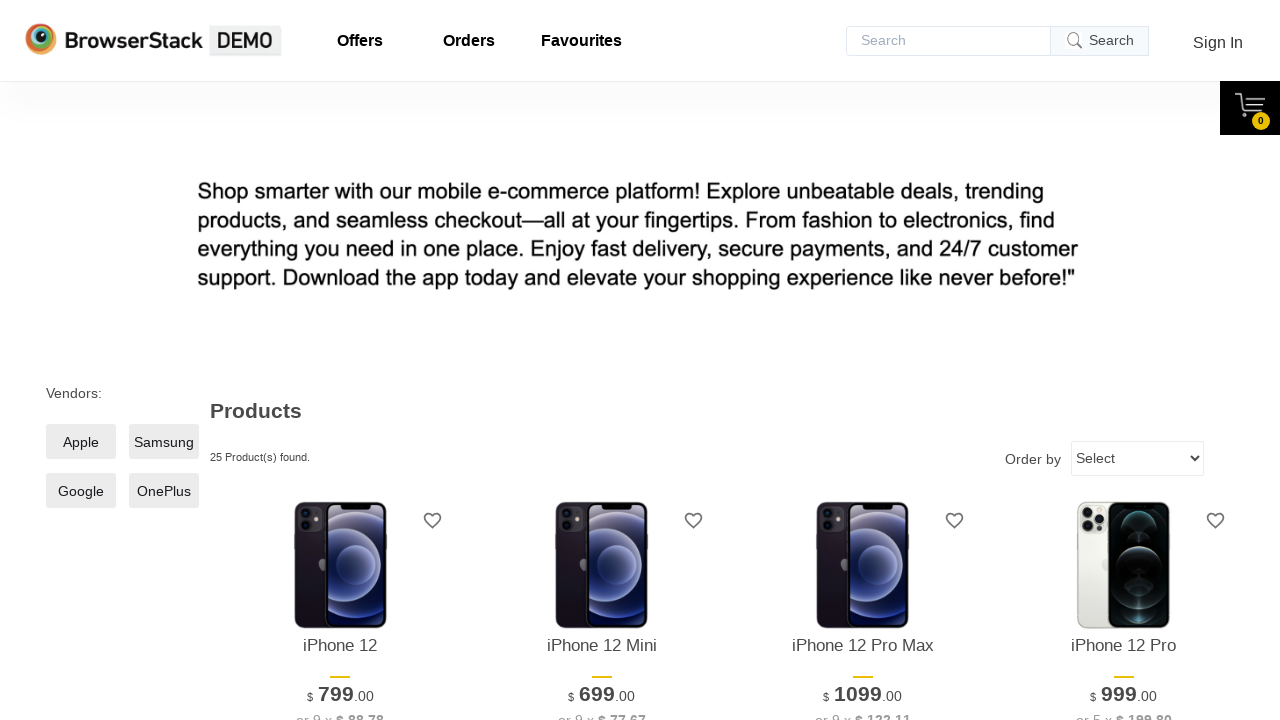

Filled search field with 'iPhone 12' on input[placeholder='Search']
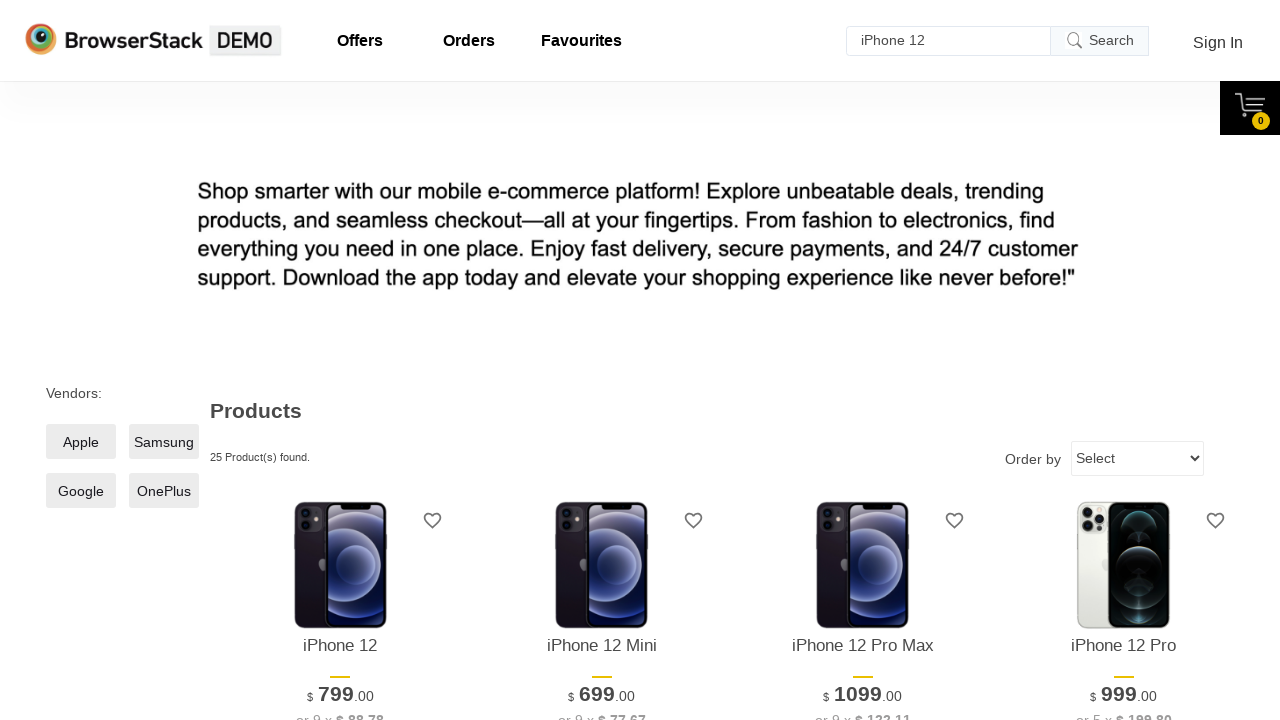

Pressed Enter to submit the search on input[placeholder='Search']
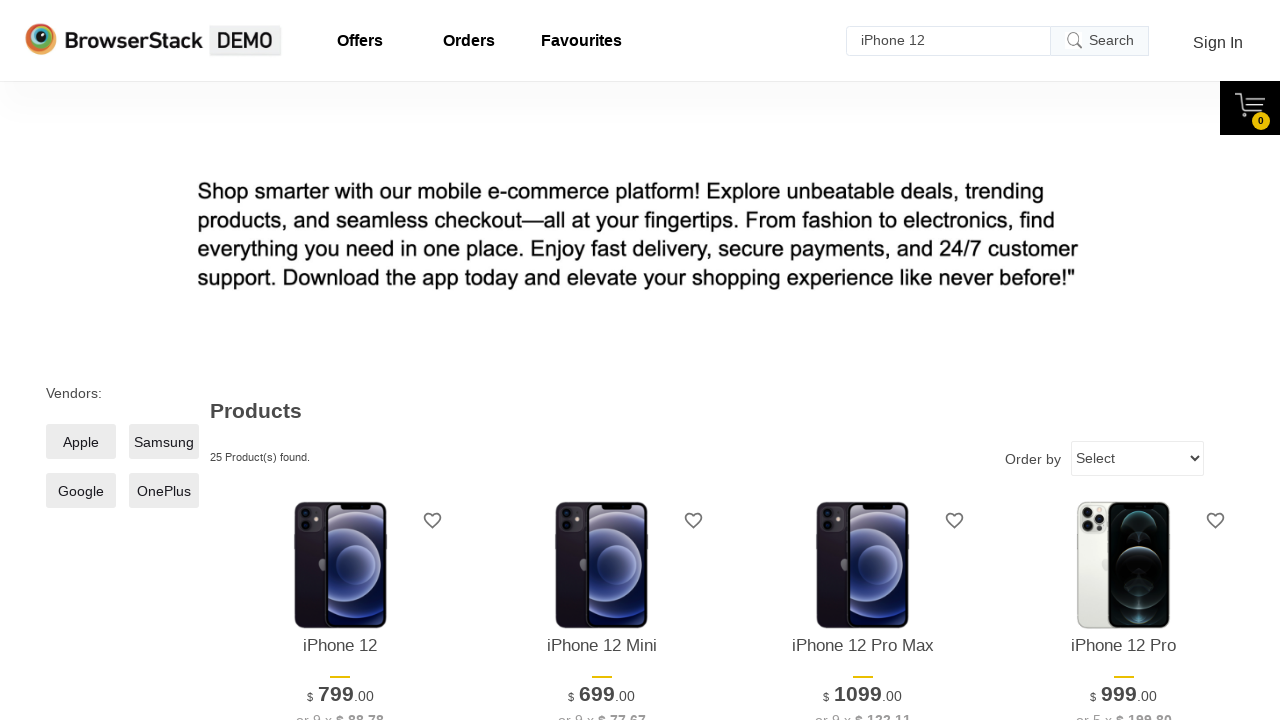

Waited for search results to load
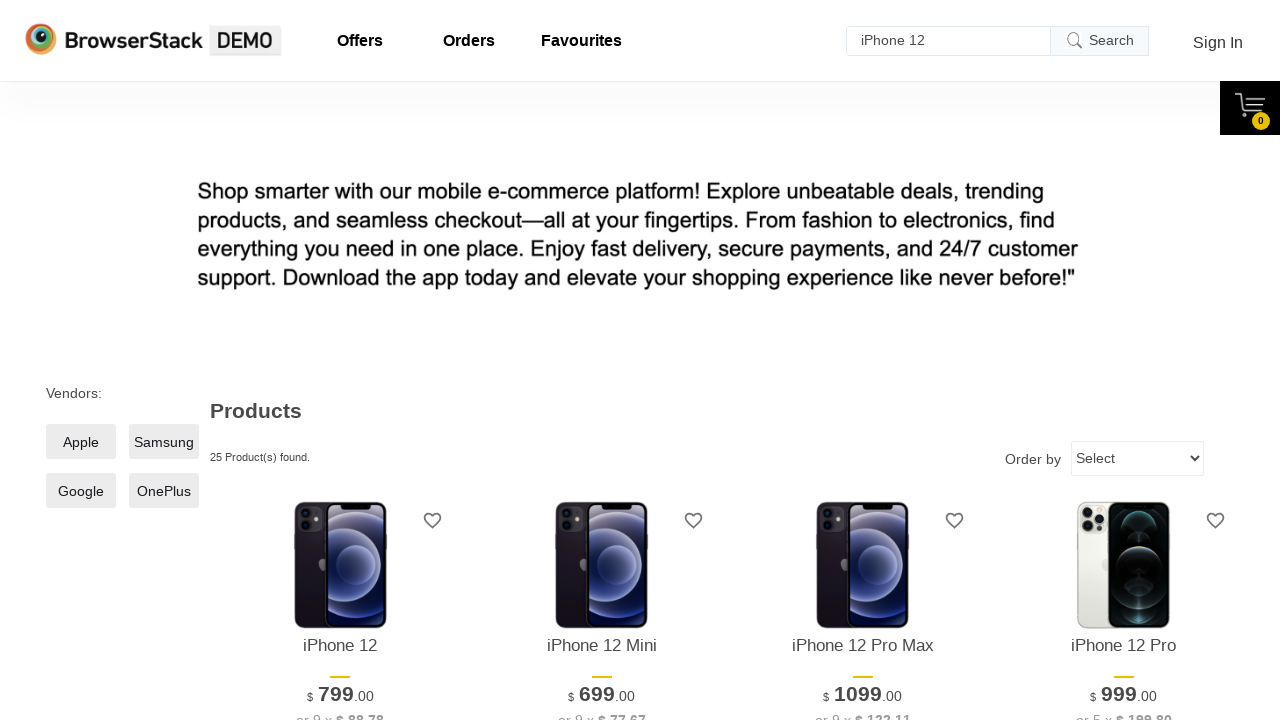

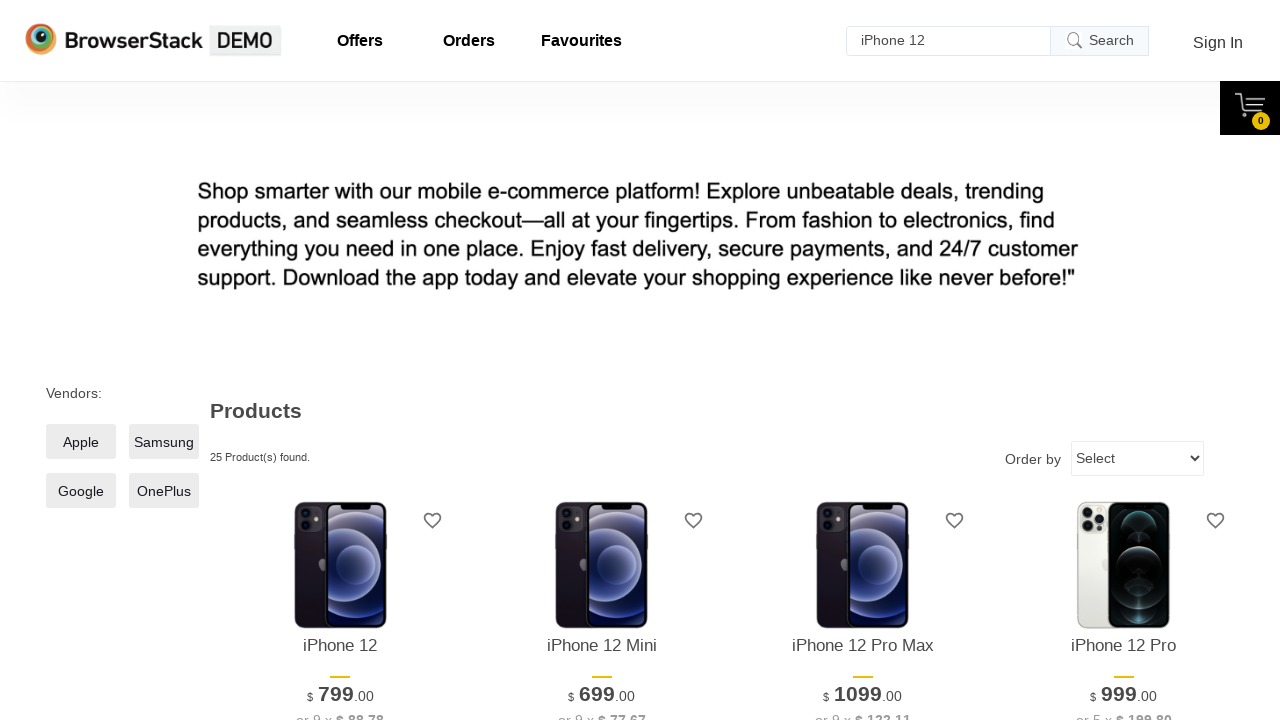